Tests drag and drop by pixel offset functionality by dragging an element in a square pattern (right, down, left, up) and verifying it returns to its original position.

Starting URL: https://bonigarcia.dev/selenium-webdriver-java/drag-and-drop.html

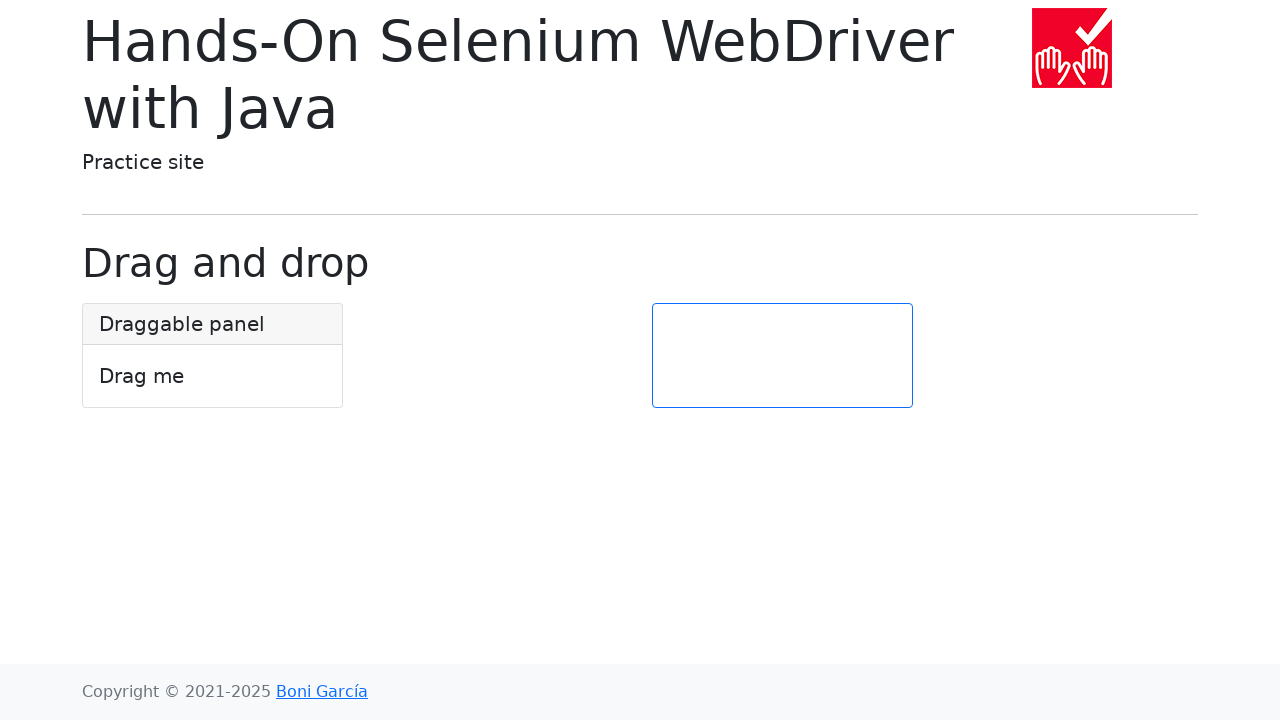

Located the draggable element
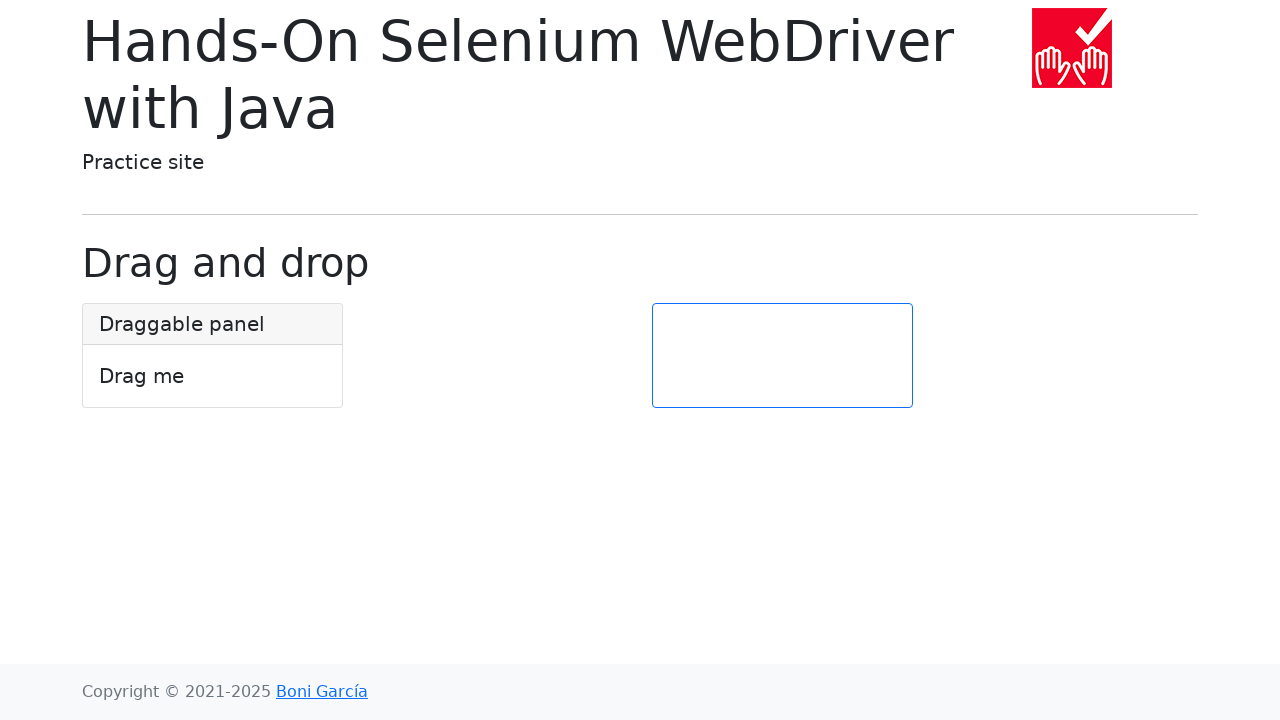

Retrieved initial bounding box of draggable element
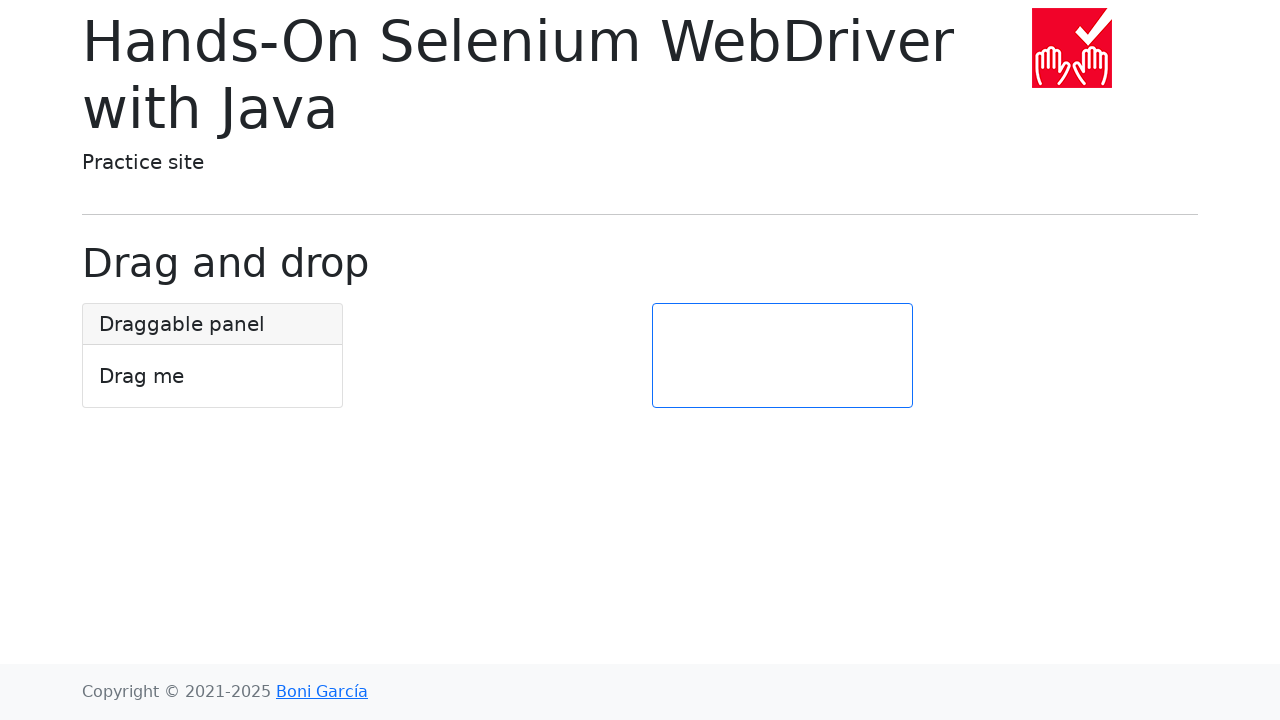

Hovered over draggable element at (212, 356) on #draggable
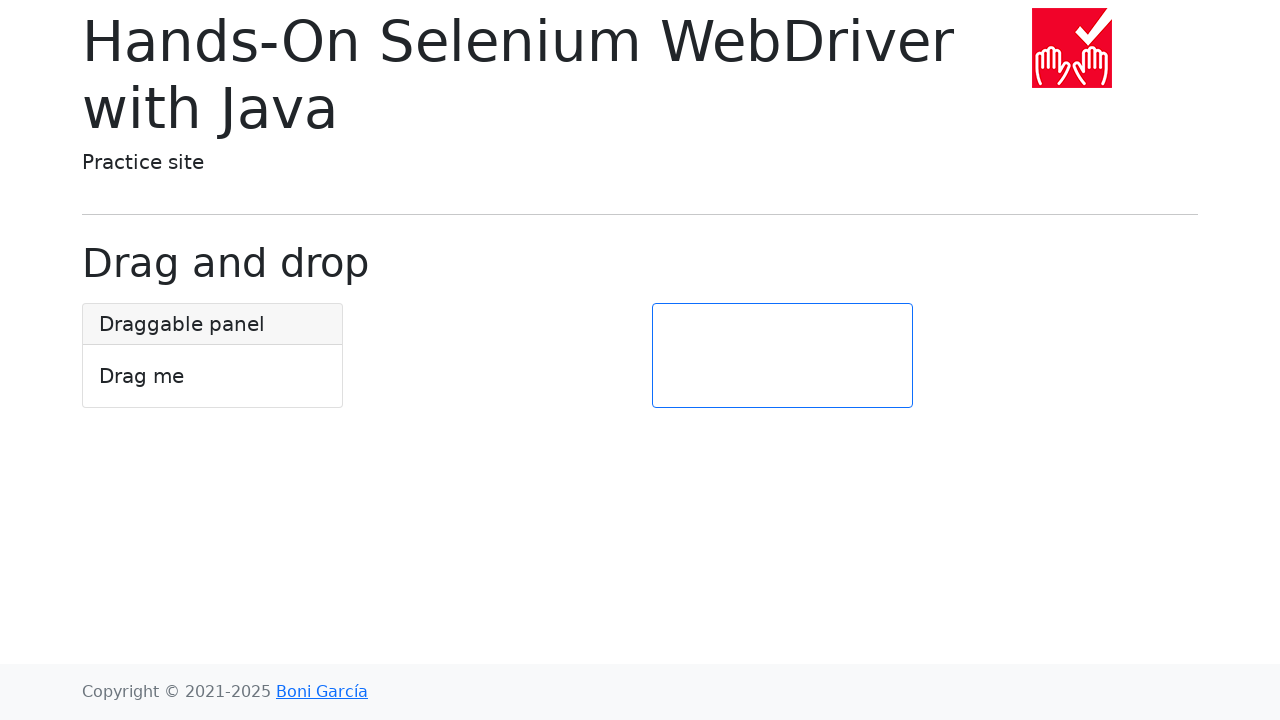

Pressed mouse button down at (212, 356)
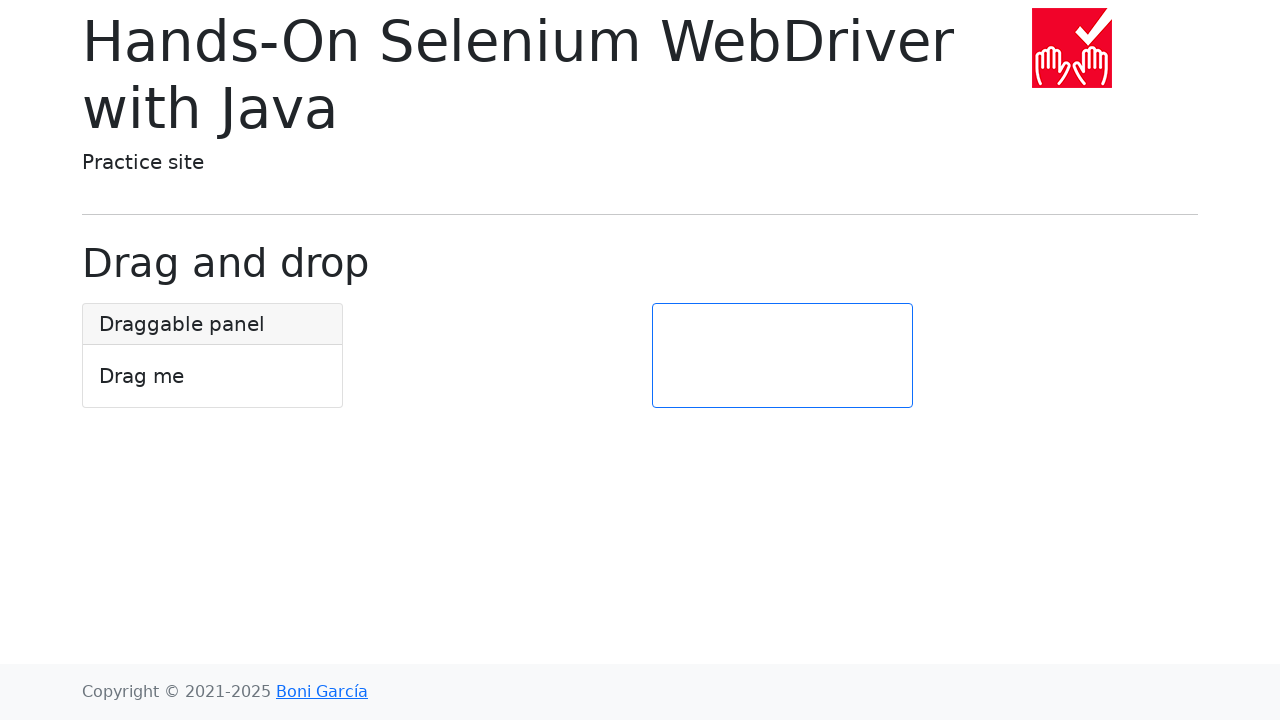

Moved mouse to the right by 100 pixels at (312, 356)
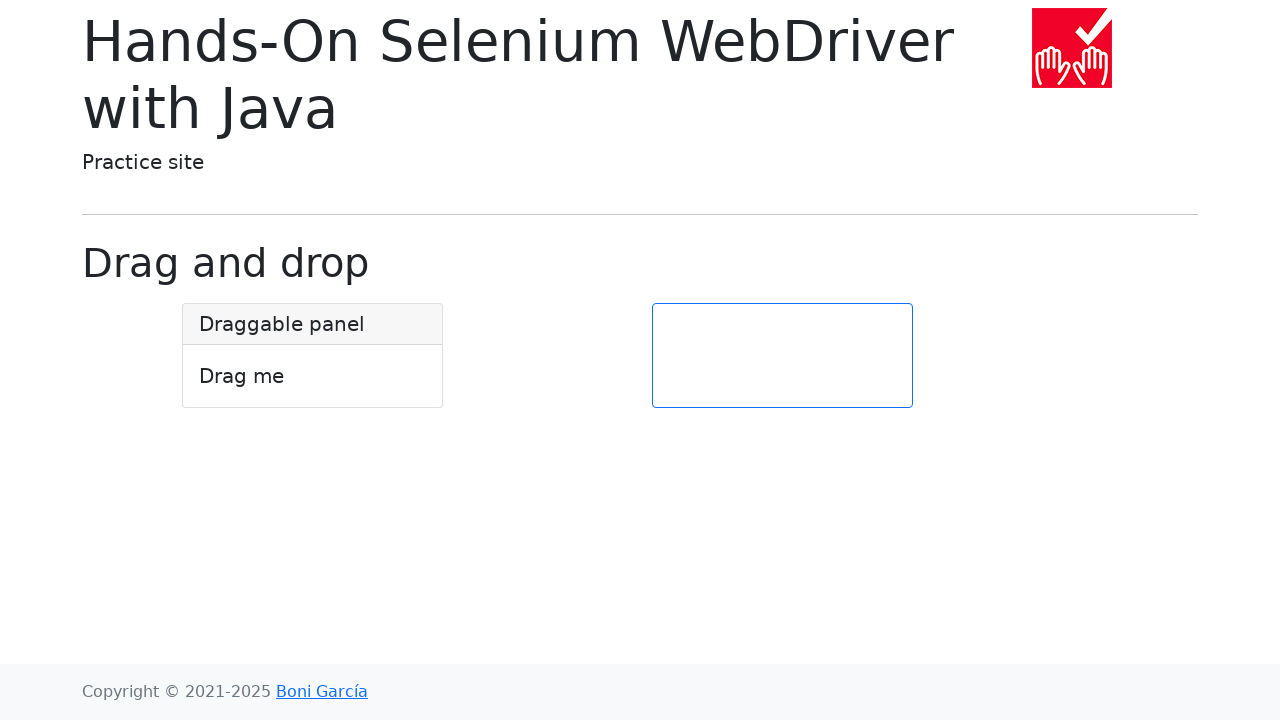

Released mouse button after dragging right at (312, 356)
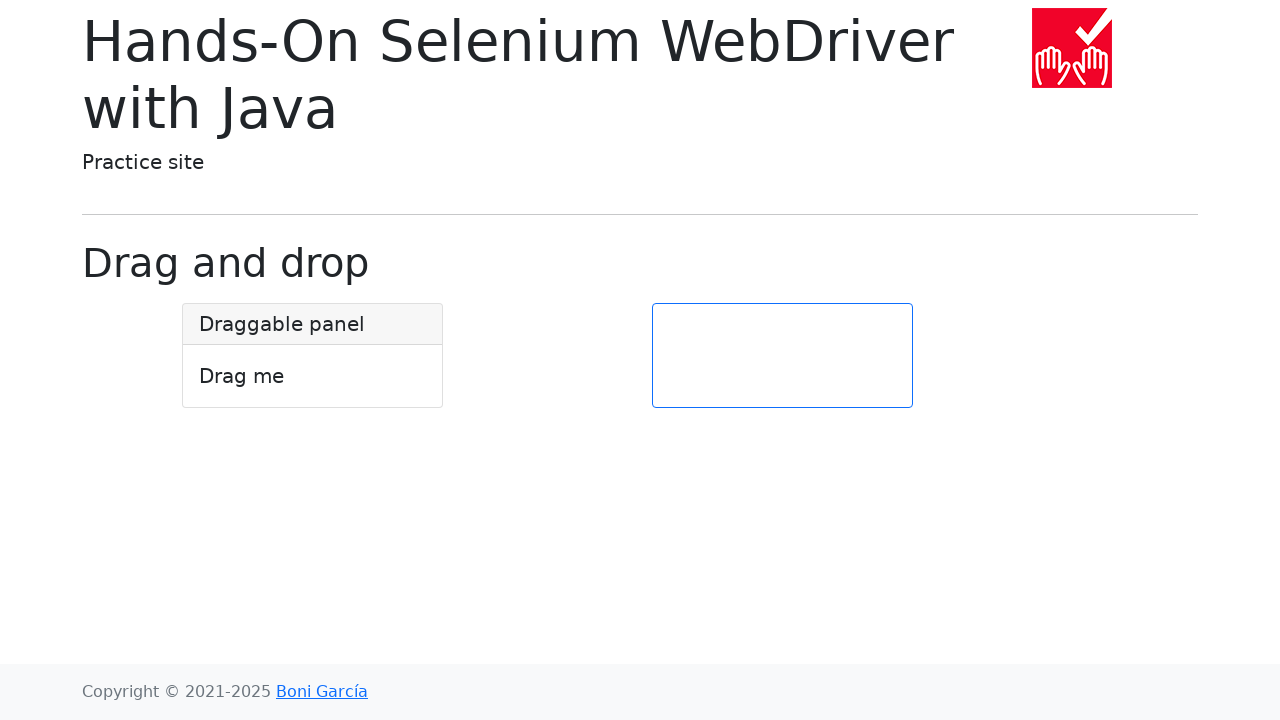

Hovered over draggable element for downward drag at (312, 356) on #draggable
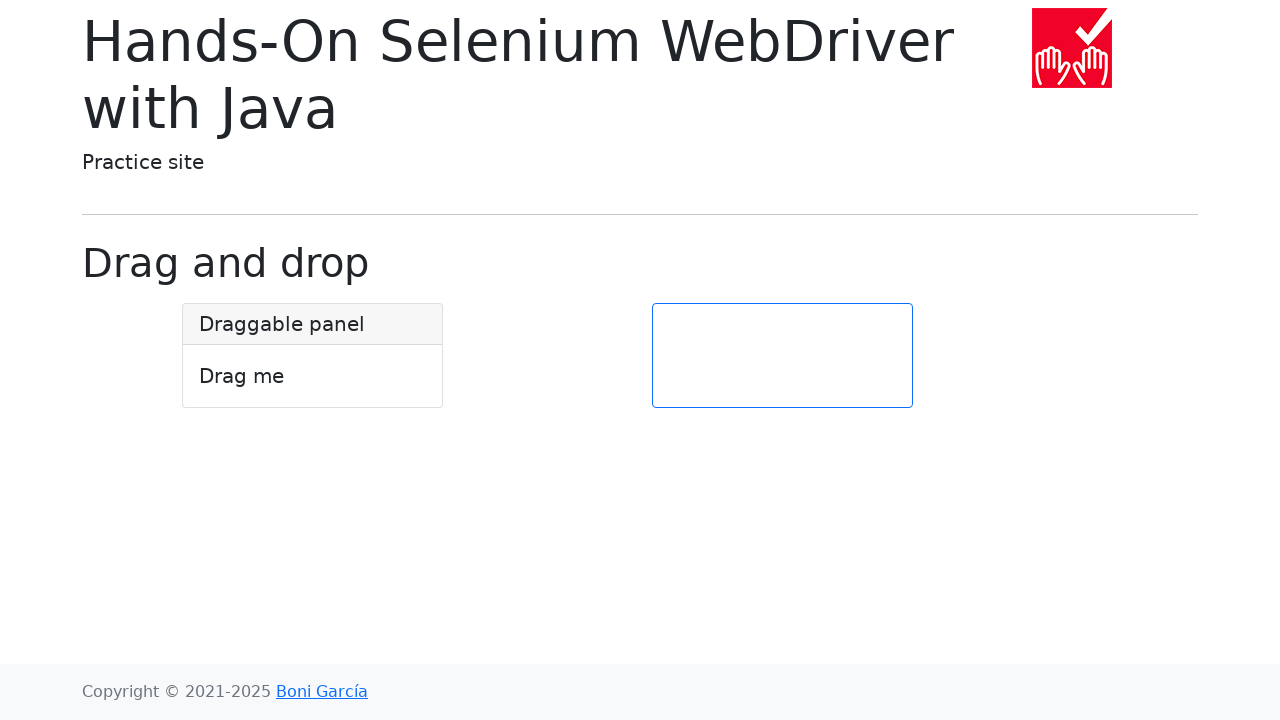

Pressed mouse button down for downward drag at (312, 356)
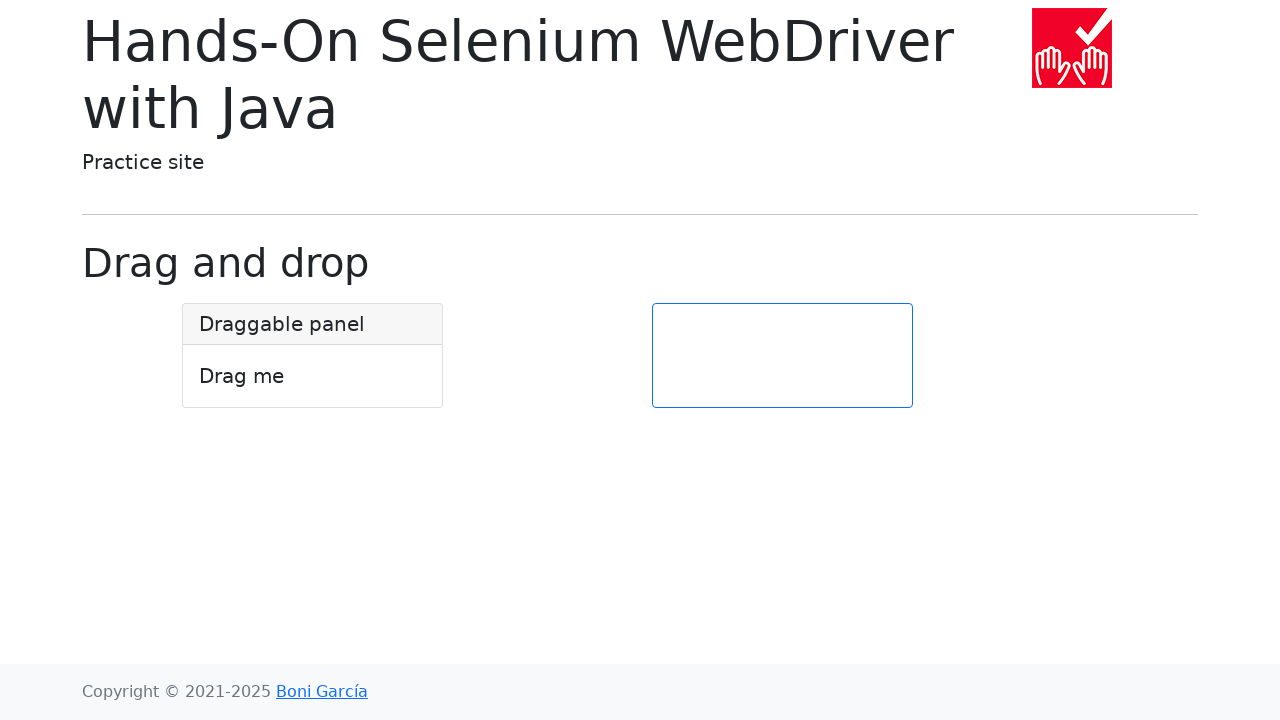

Retrieved current bounding box of draggable element
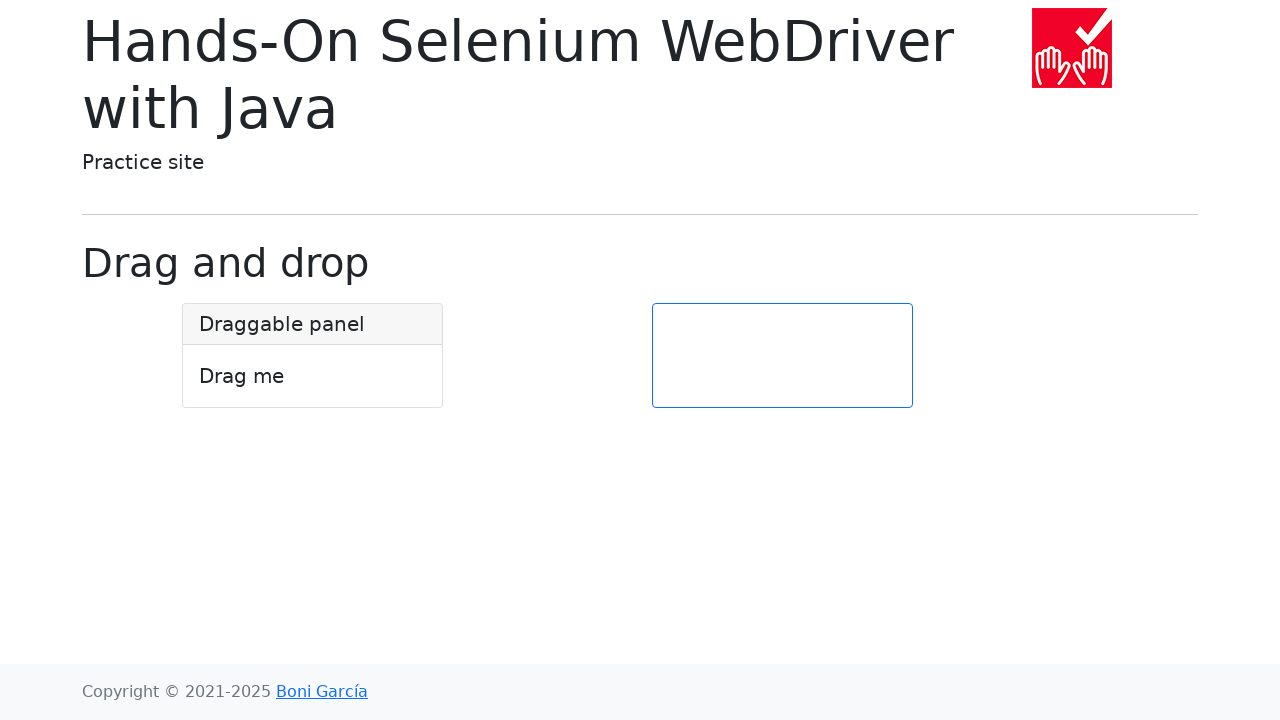

Moved mouse down by 100 pixels at (312, 456)
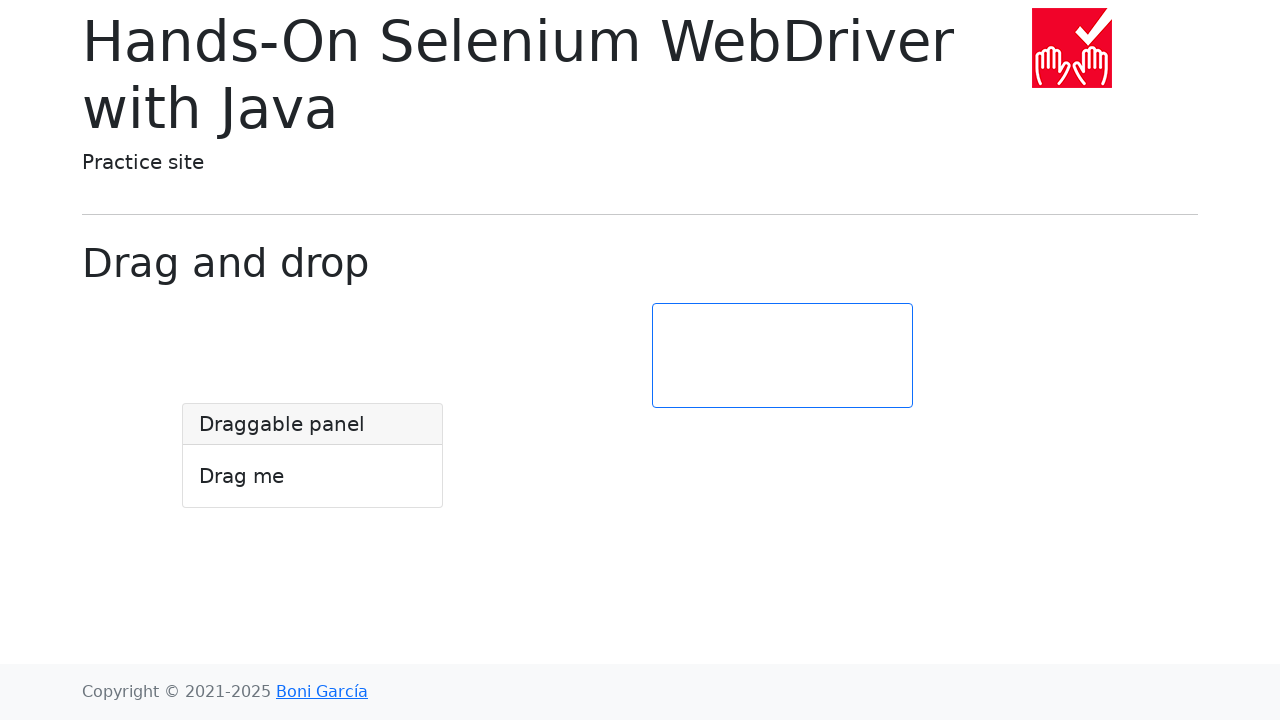

Released mouse button after dragging down at (312, 456)
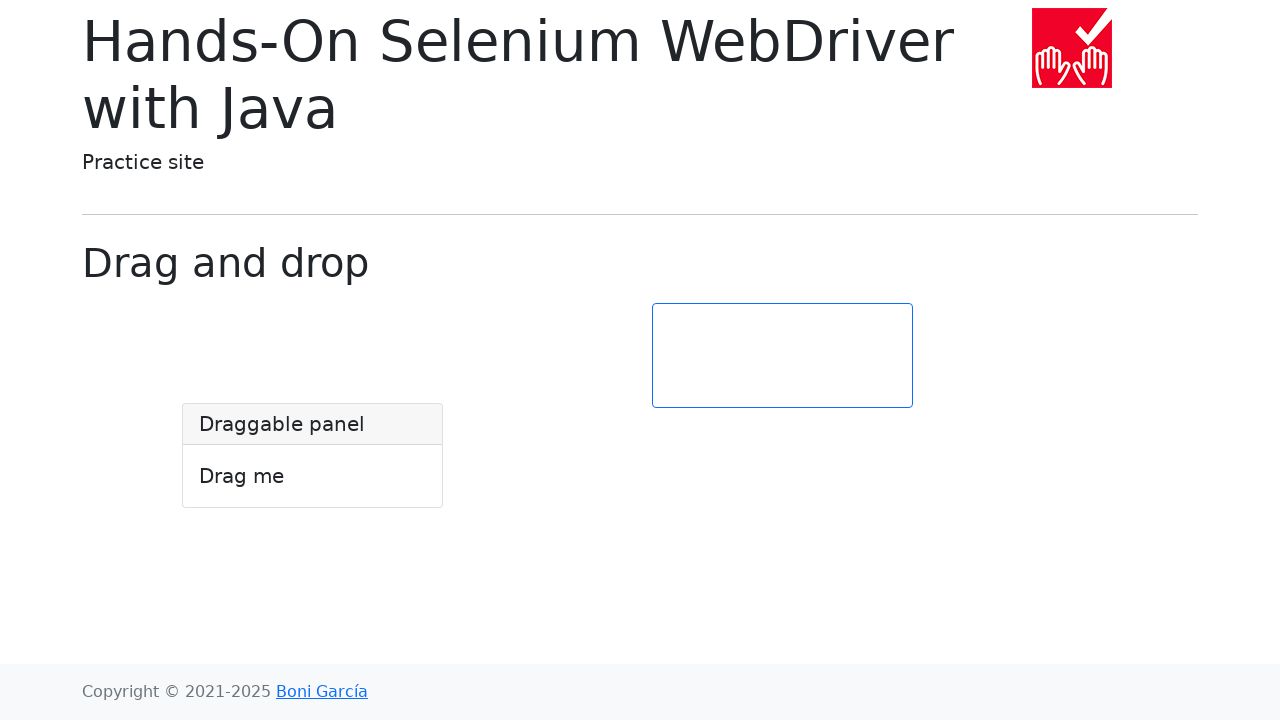

Hovered over draggable element for leftward drag at (312, 456) on #draggable
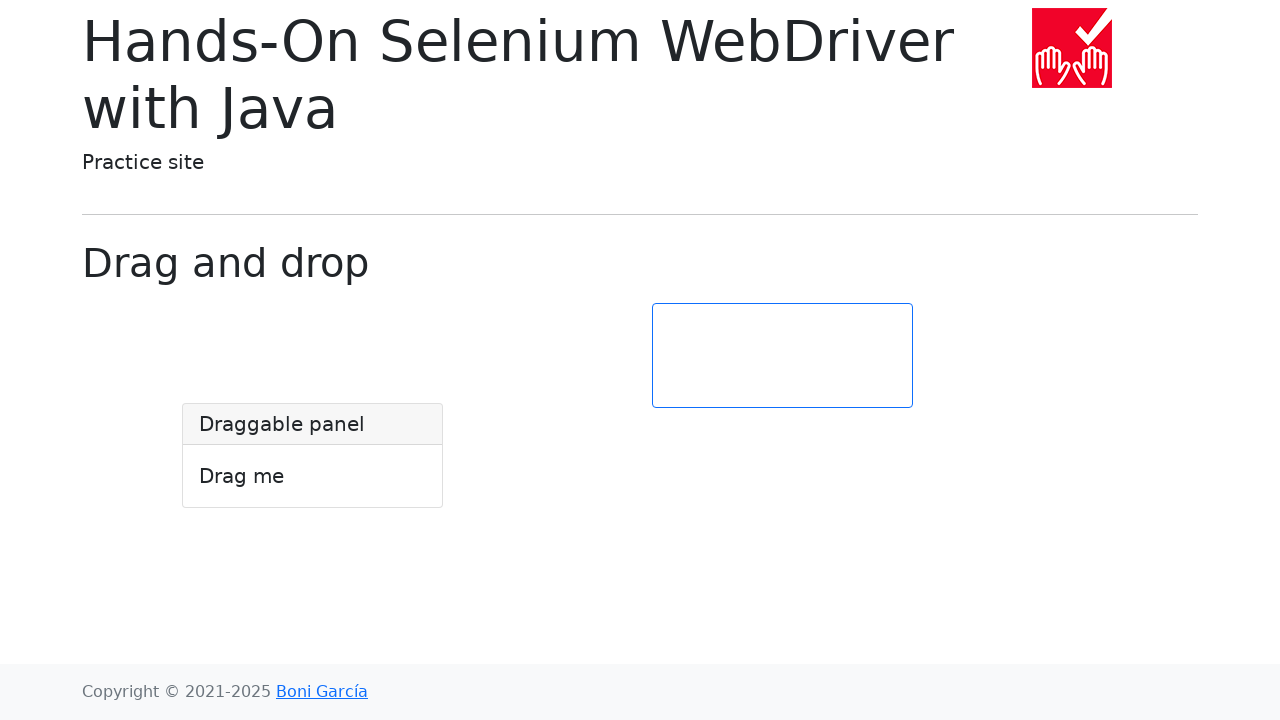

Pressed mouse button down for leftward drag at (312, 456)
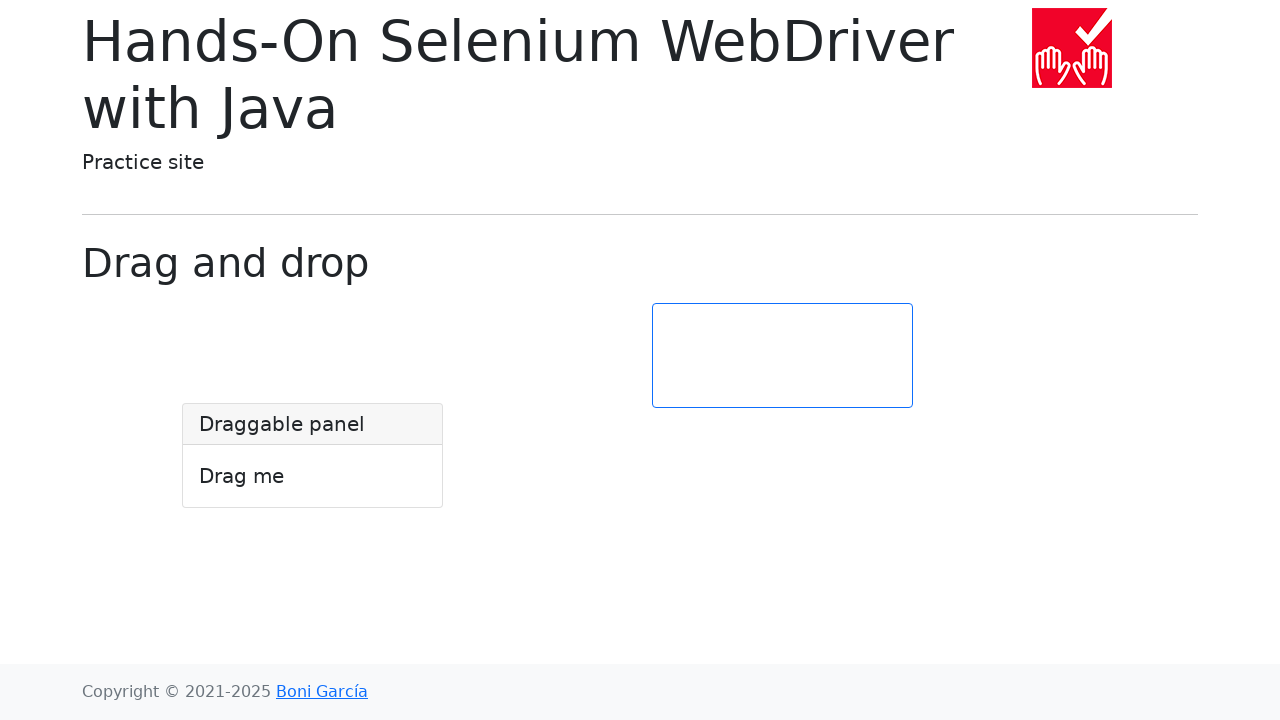

Retrieved current bounding box of draggable element
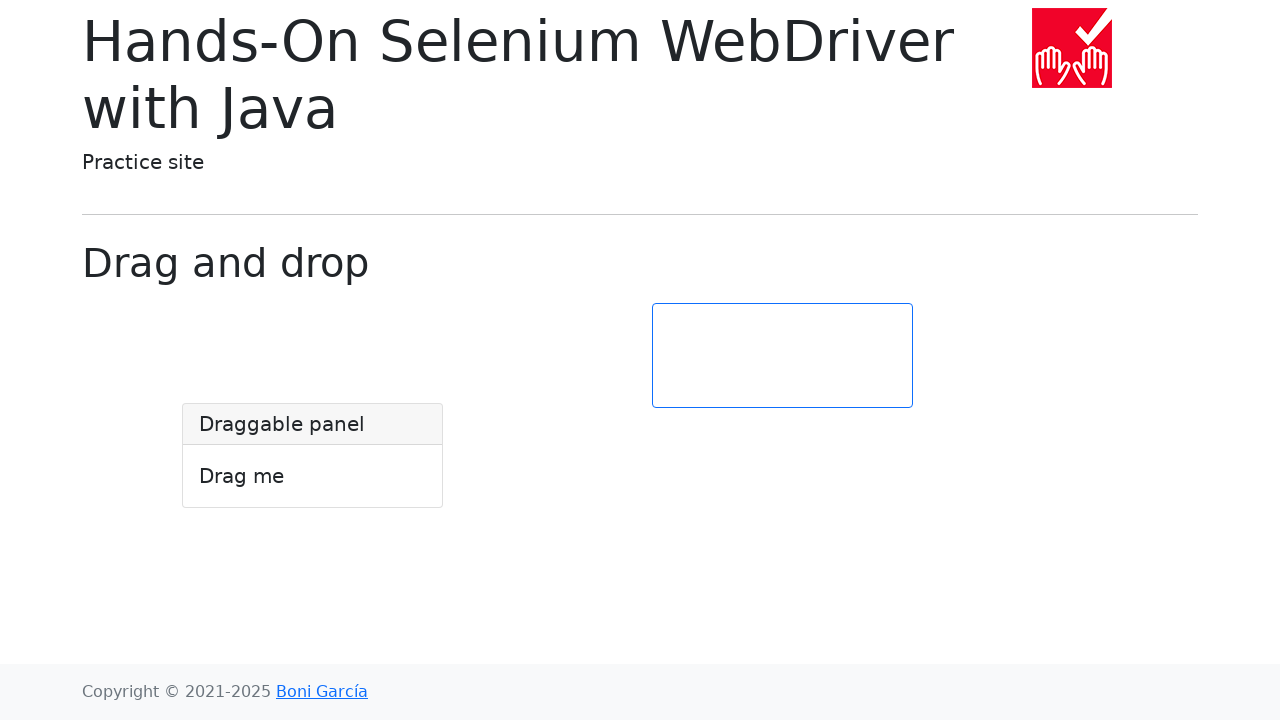

Moved mouse to the left by 100 pixels at (212, 456)
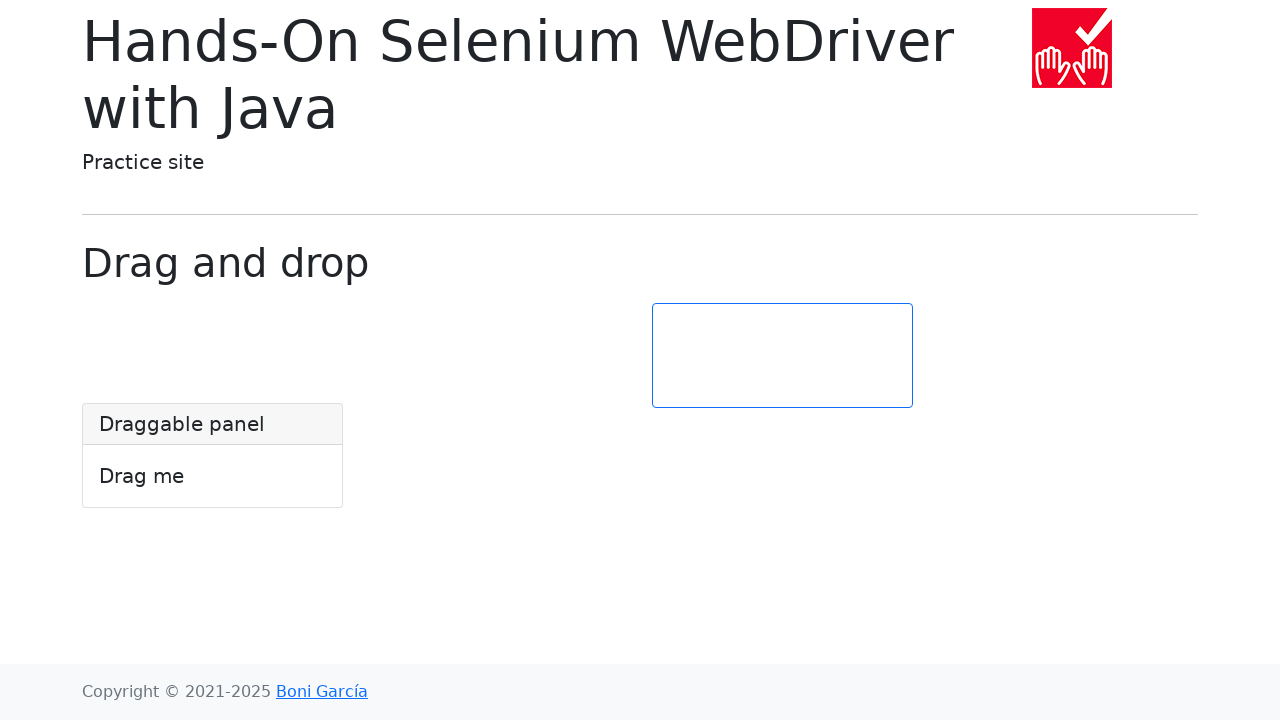

Released mouse button after dragging left at (212, 456)
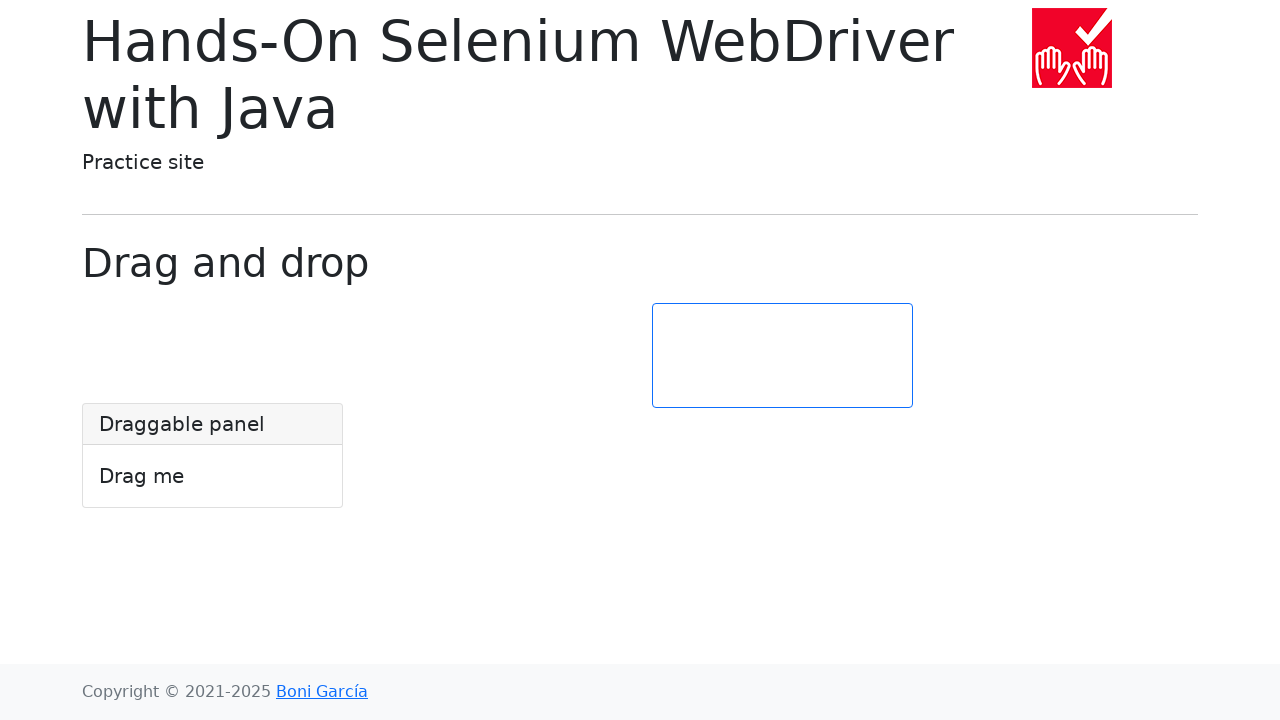

Hovered over draggable element for upward drag at (212, 456) on #draggable
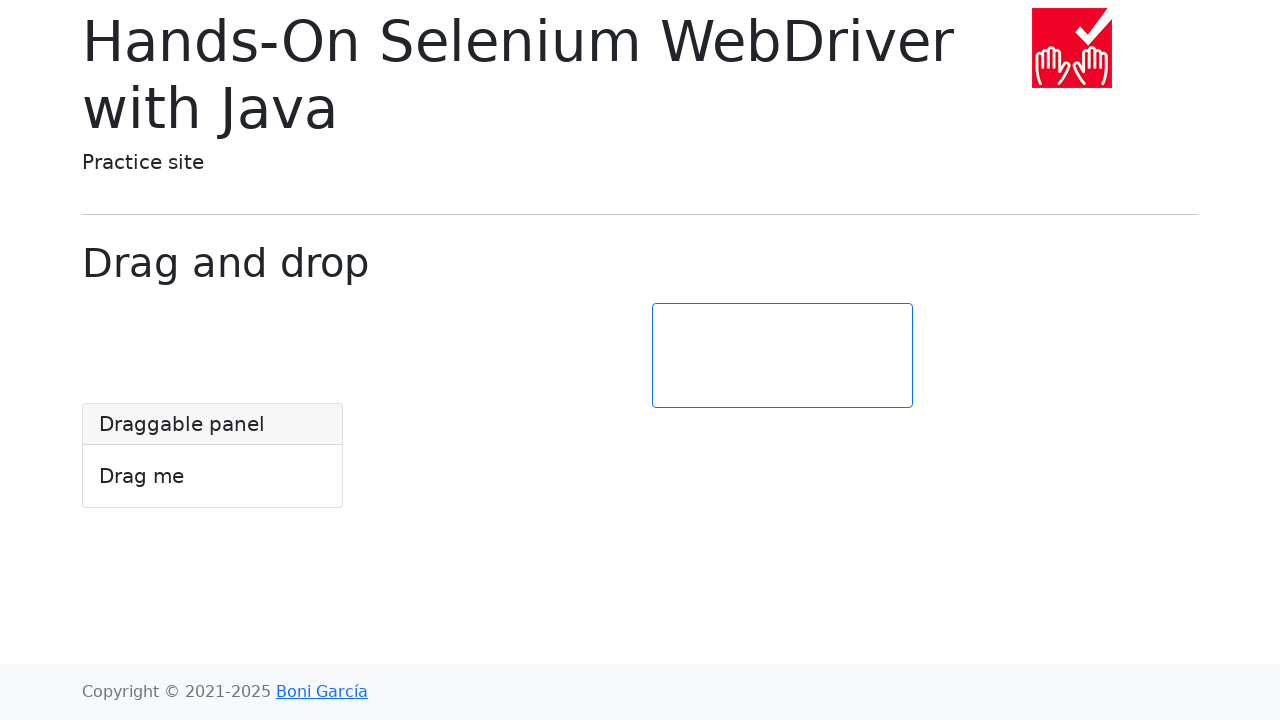

Pressed mouse button down for upward drag at (212, 456)
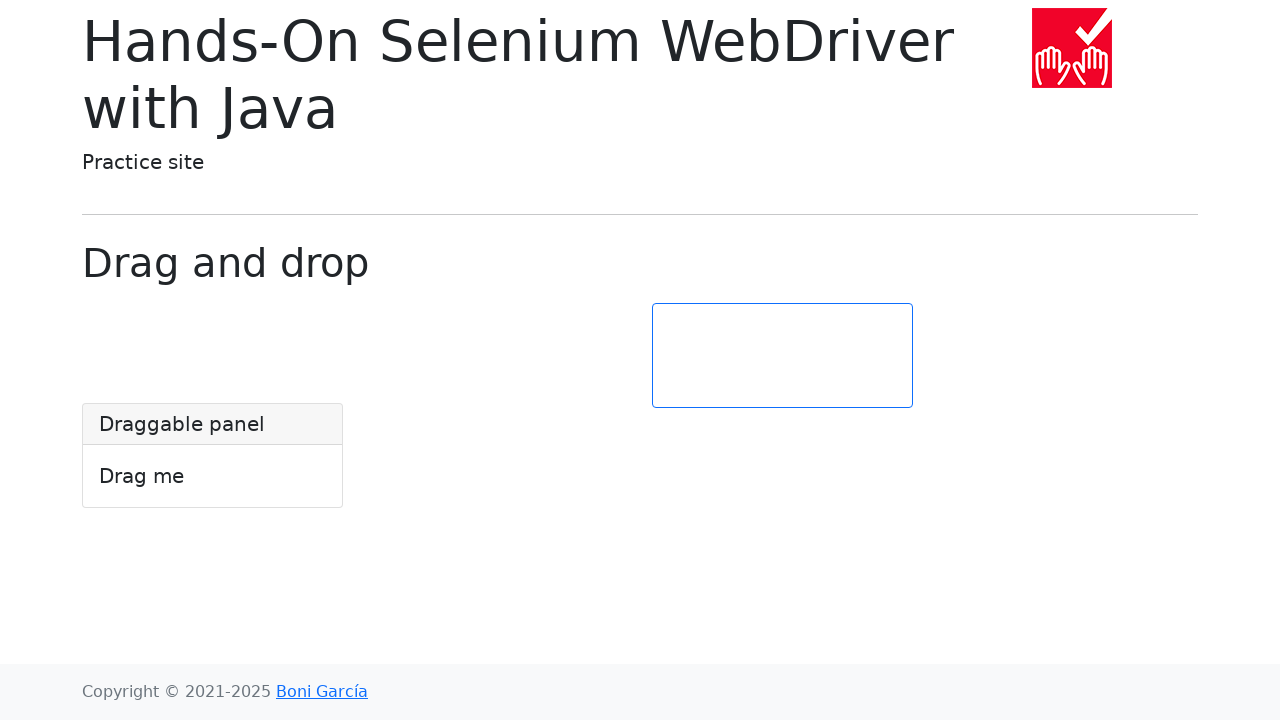

Retrieved current bounding box of draggable element
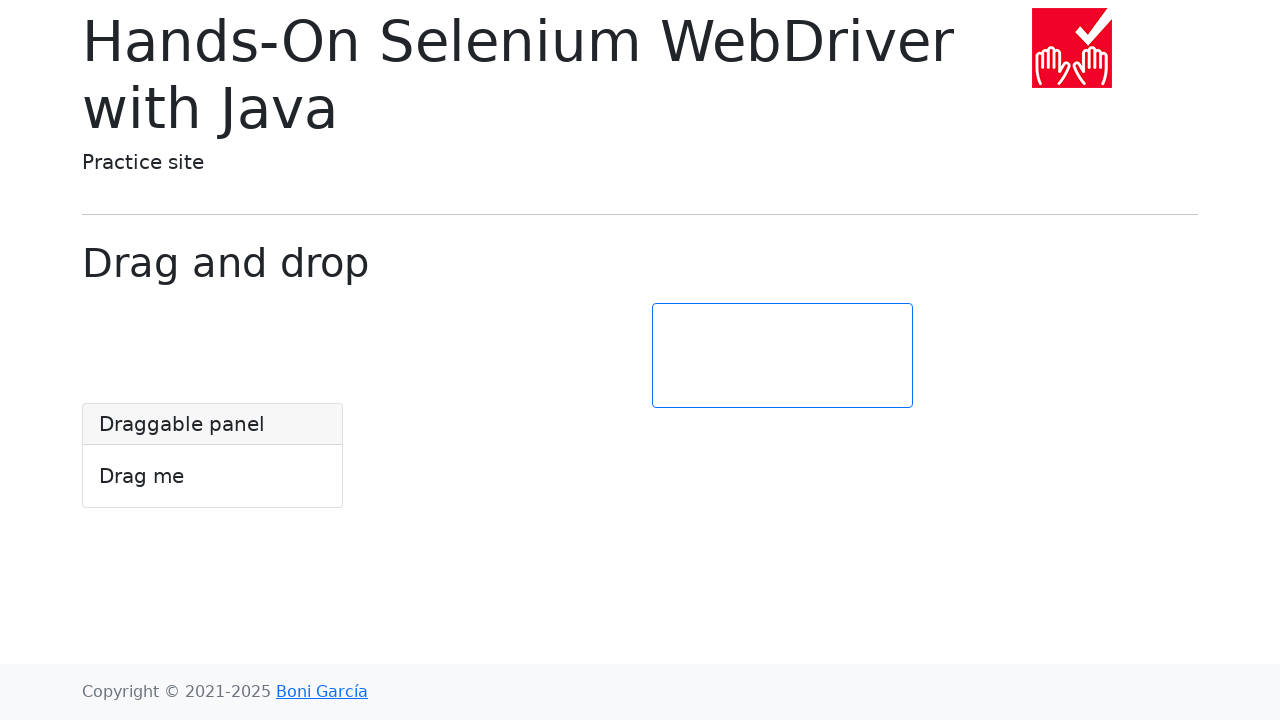

Moved mouse up by 100 pixels at (212, 356)
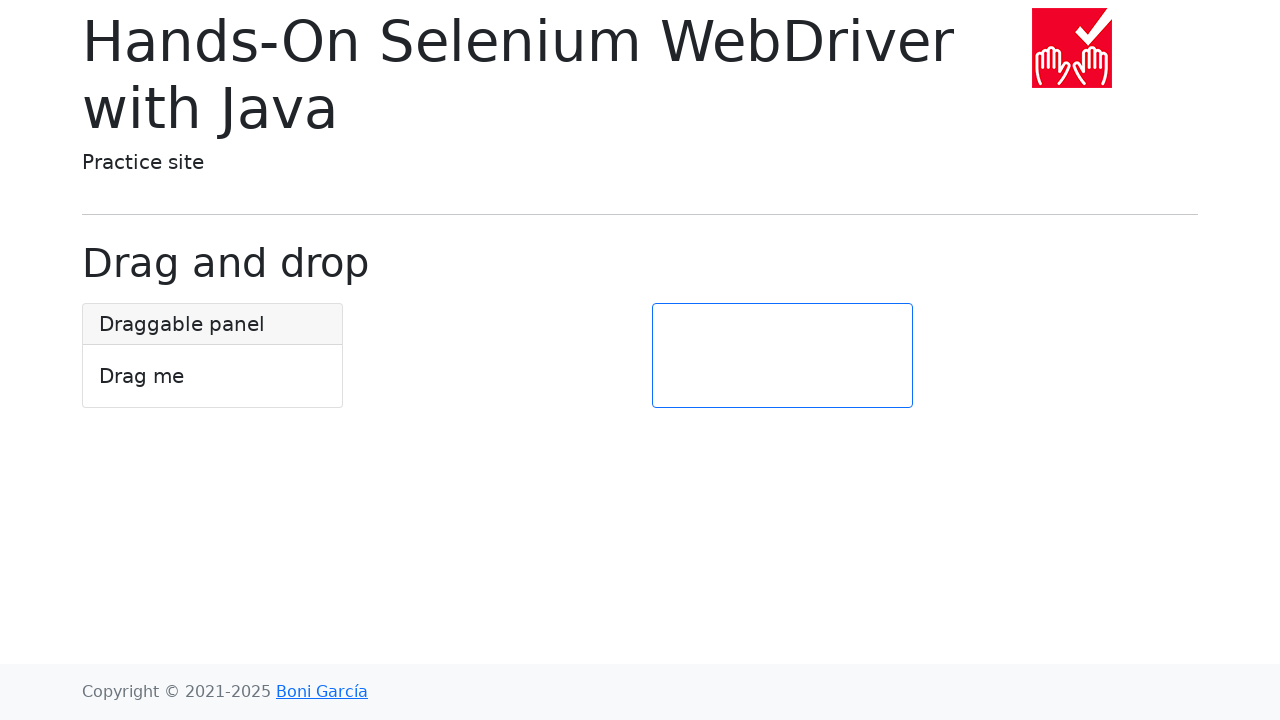

Released mouse button after dragging up at (212, 356)
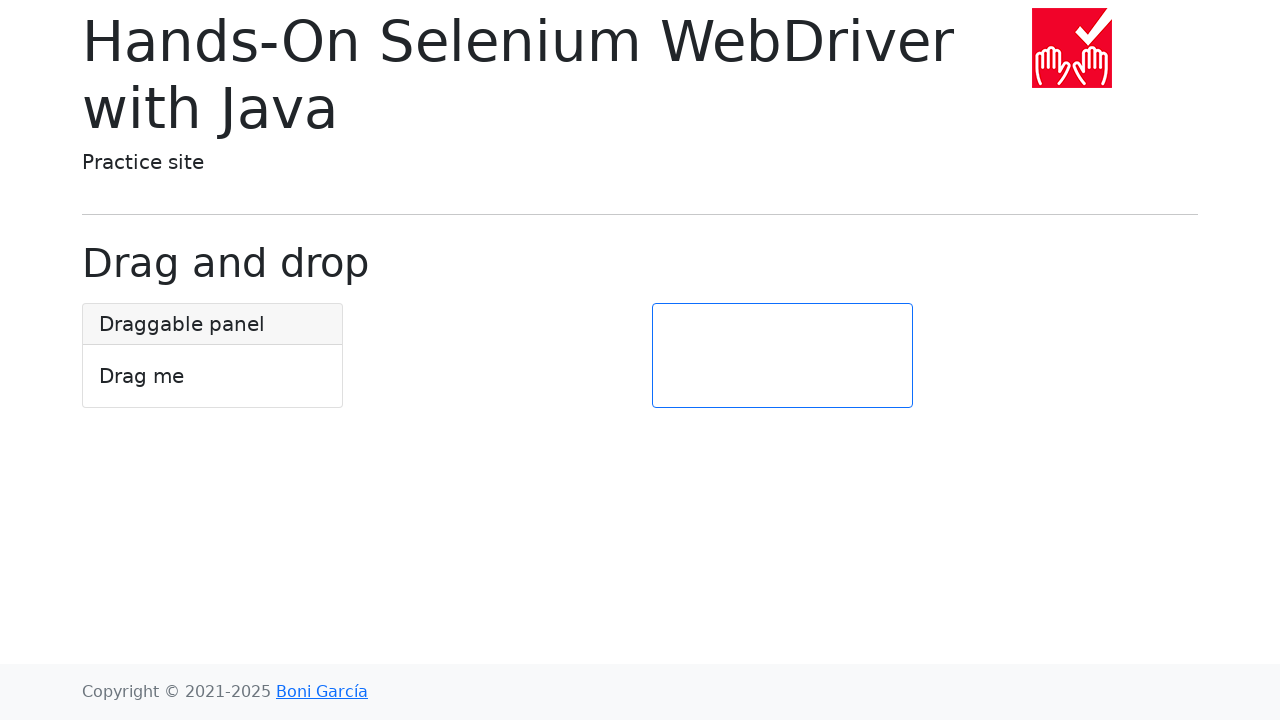

Retrieved final bounding box of draggable element
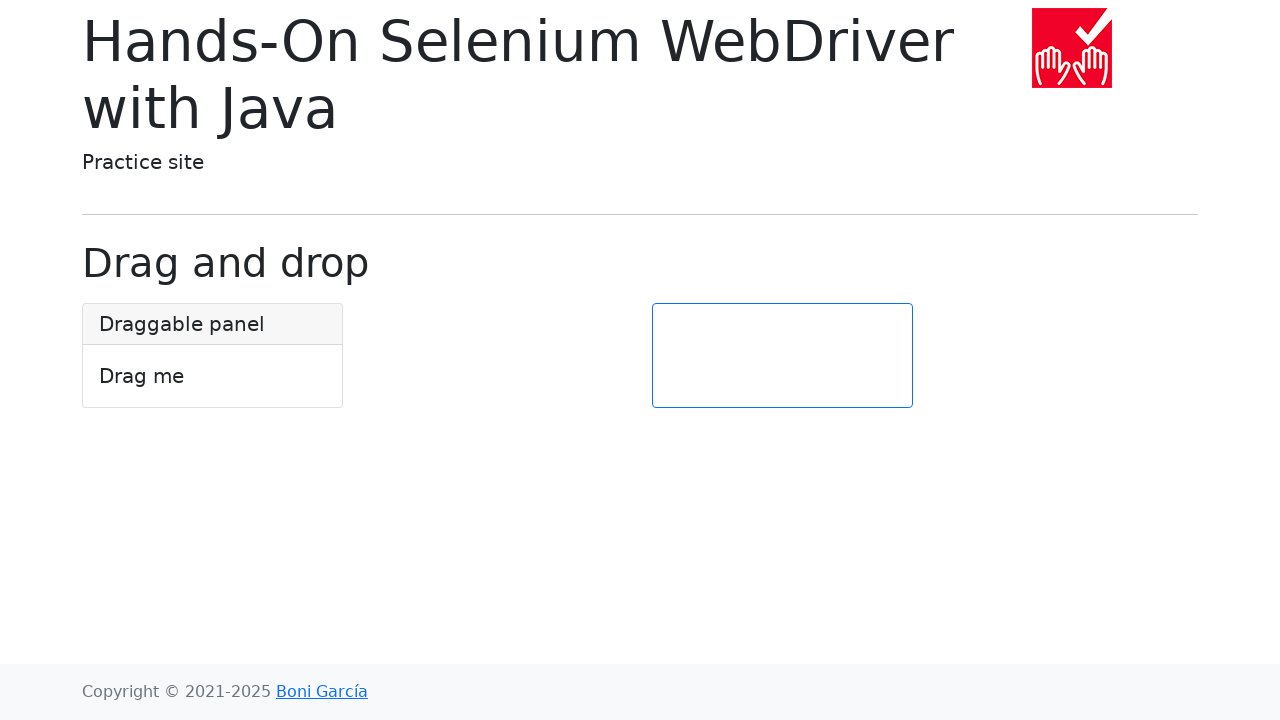

Verified that element returned to approximately original position after square drag pattern
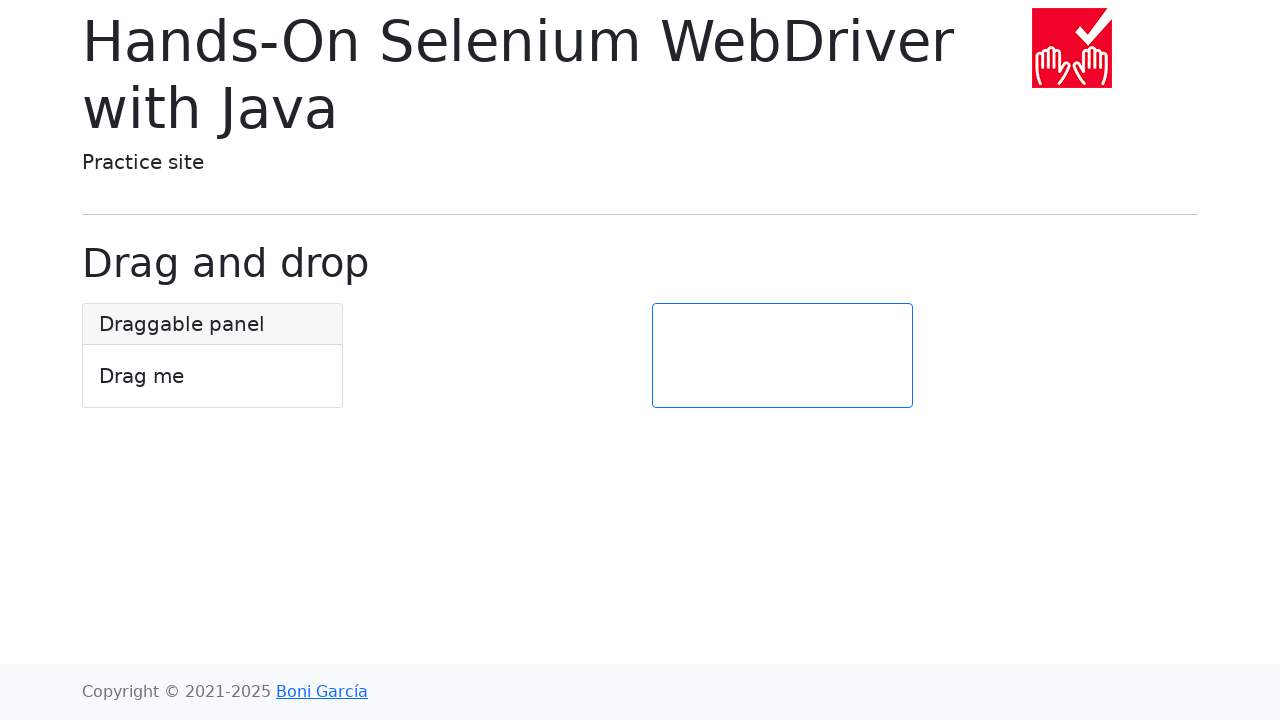

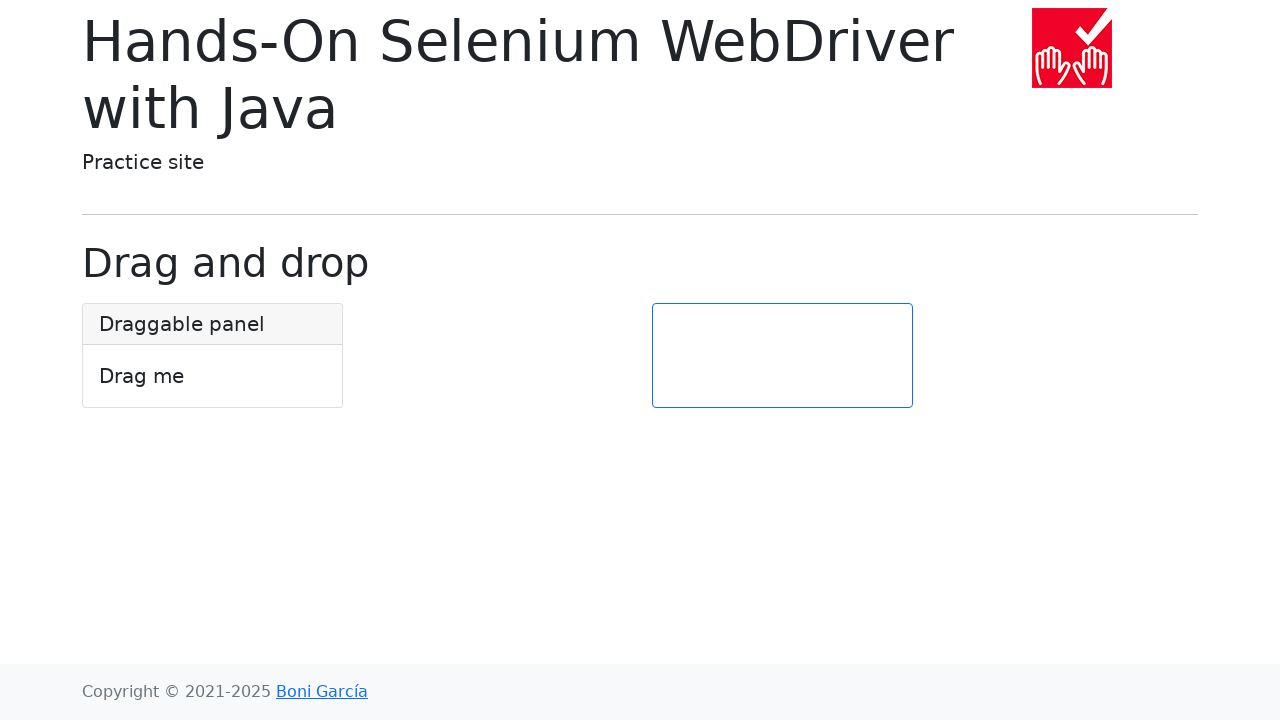